Tests window switching functionality by clicking a link that opens a new window, then switching to that new window and verifying its title

Starting URL: https://the-internet.herokuapp.com/windows

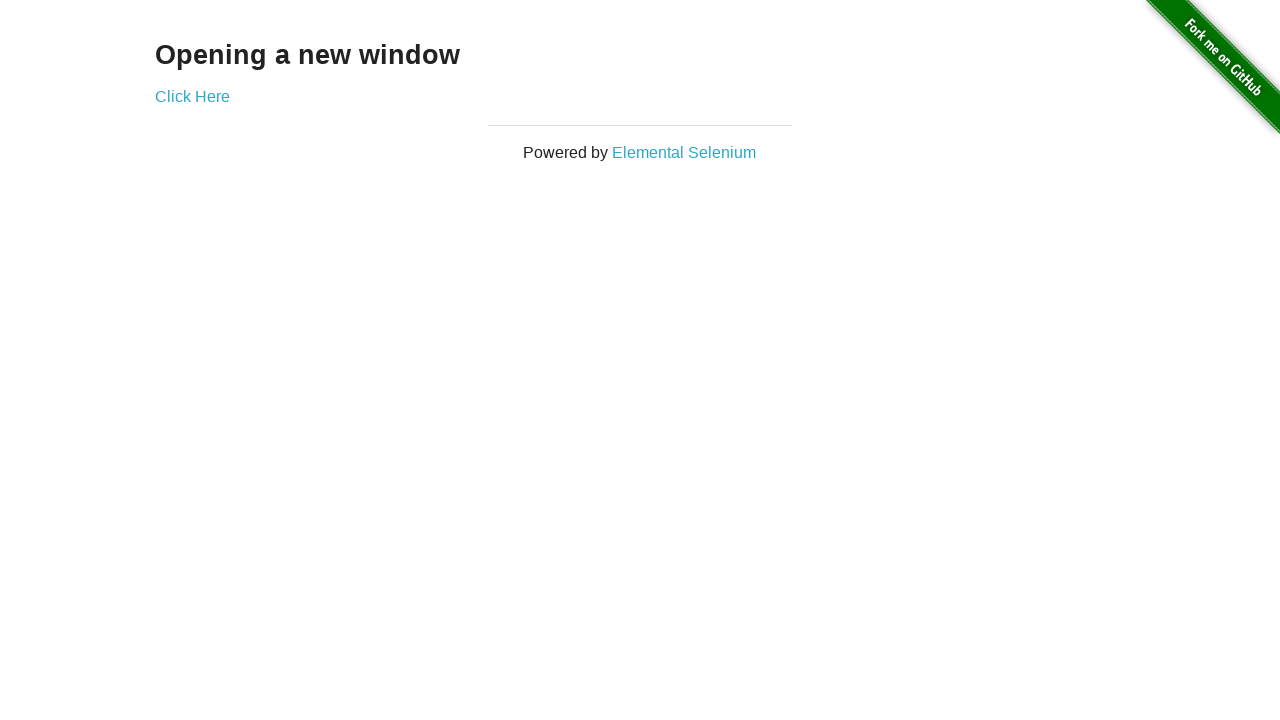

Clicked 'Click Here' link to open new window at (192, 96) on text=Click Here
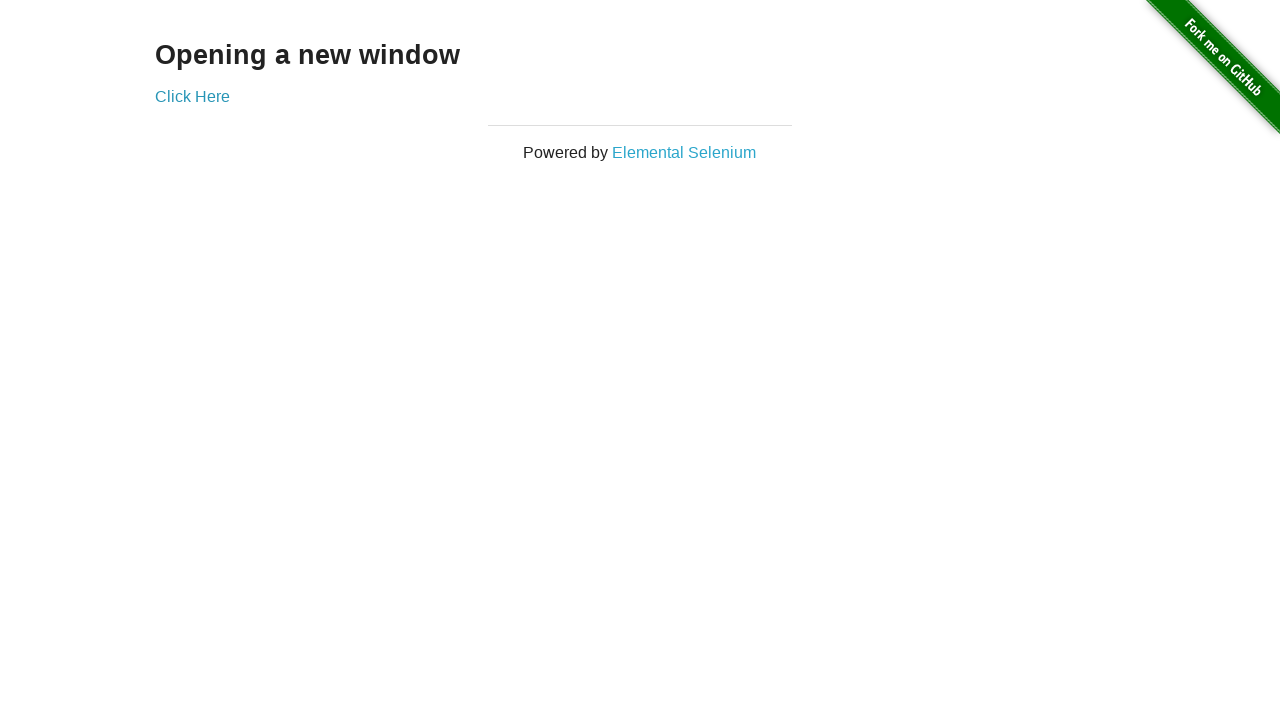

New window opened and captured
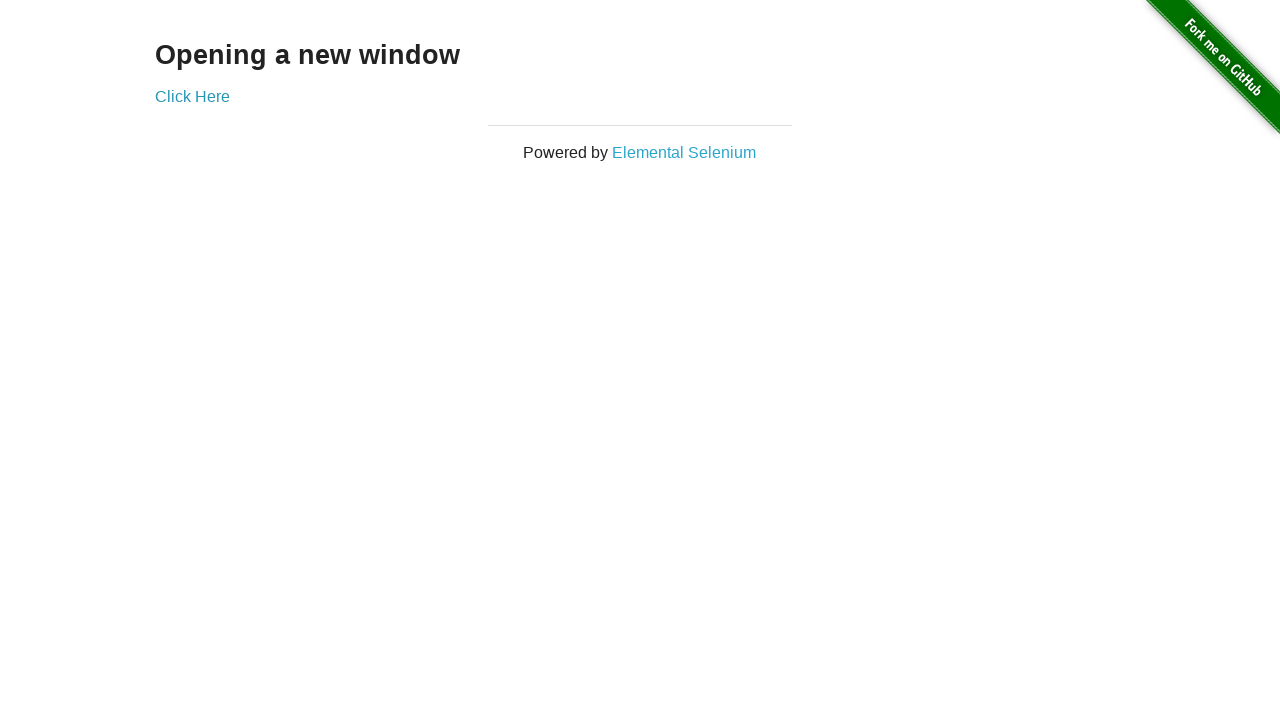

New window fully loaded
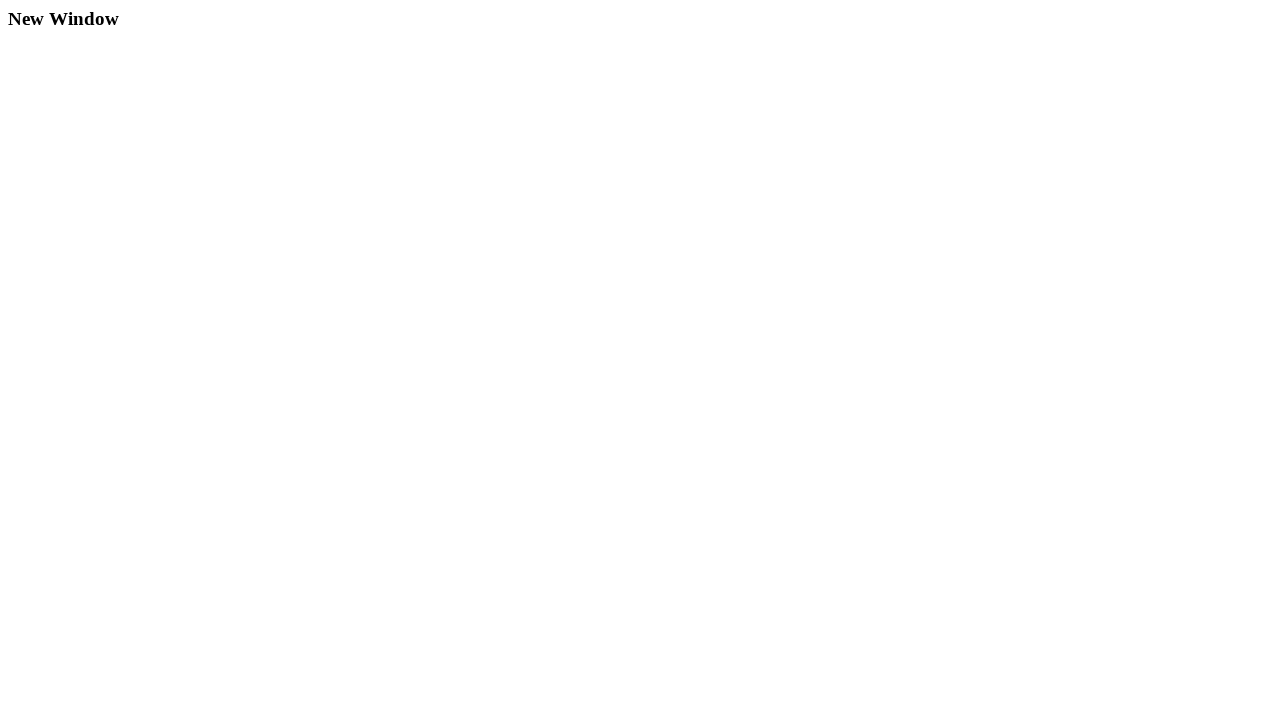

Verified new window title is 'New Window'
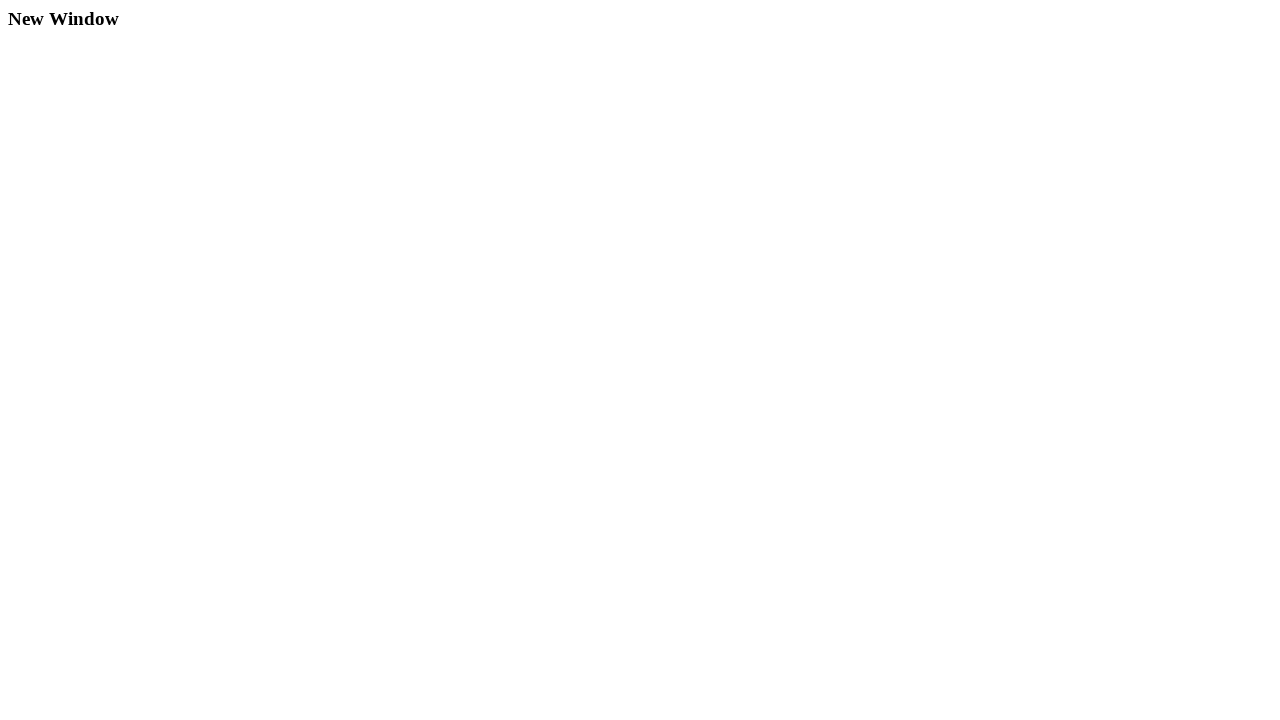

Verified 'New Window' text is present on new page
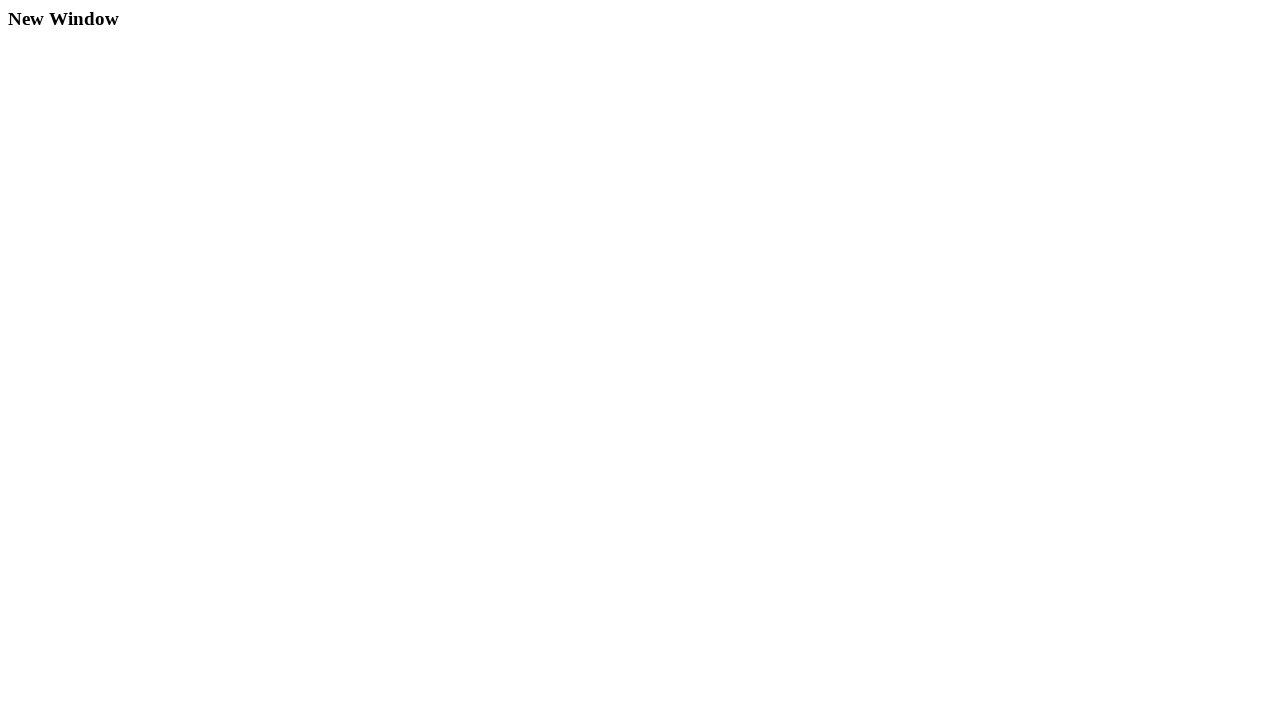

Switched back to original window and verified title is 'The Internet'
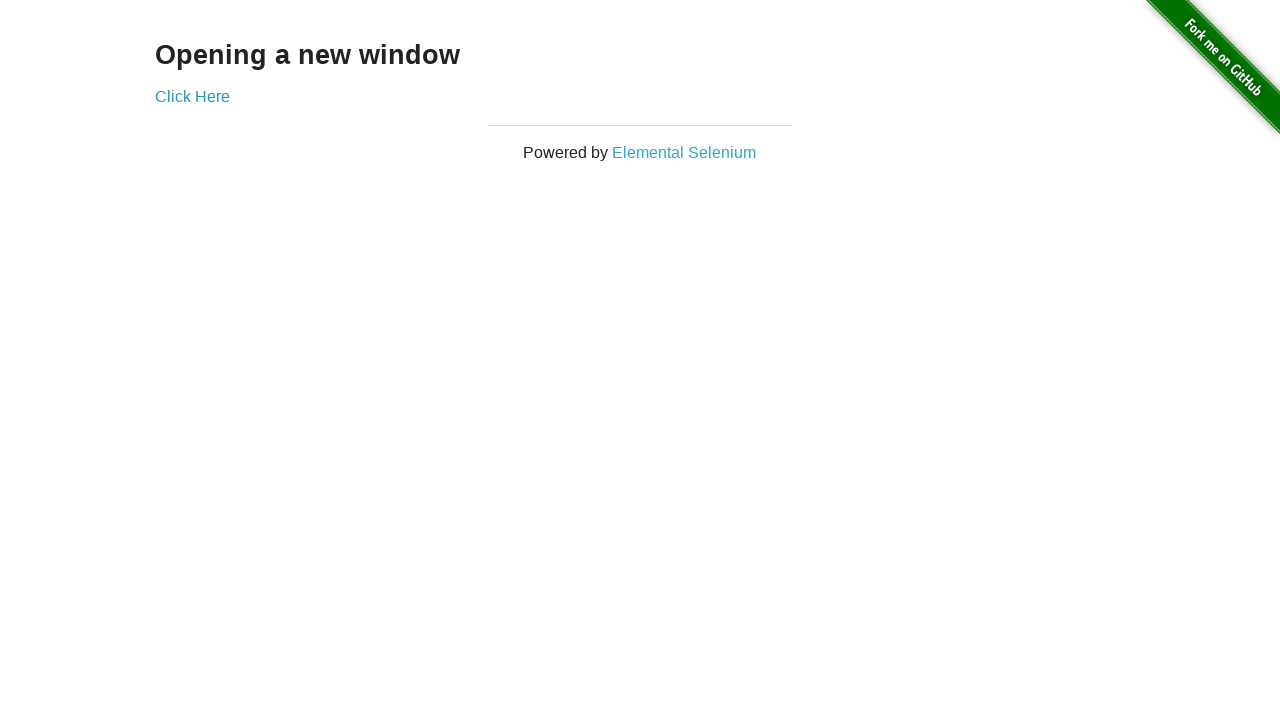

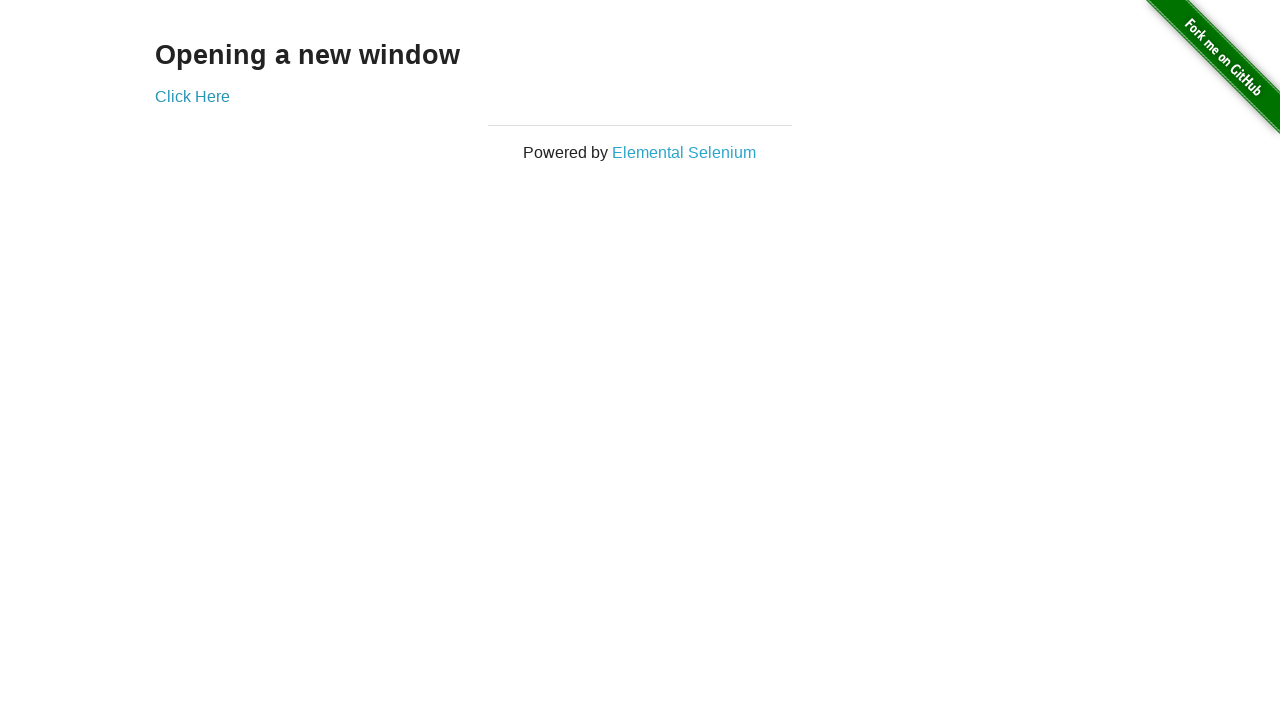